Tests flight booking flow on BlazeDemo by selecting origin and destination cities, clicking Find Flights, and verifying the reservation page loads.

Starting URL: https://blazedemo.com

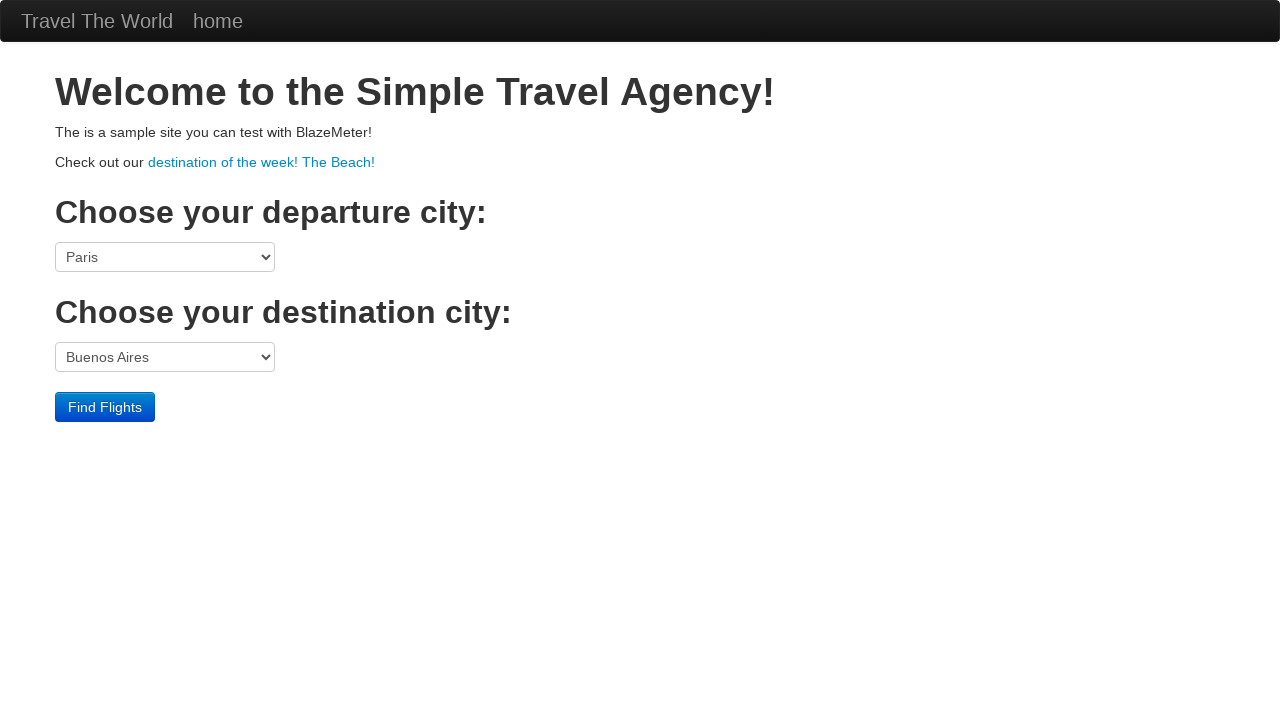

Verified BlazeDemo home page title
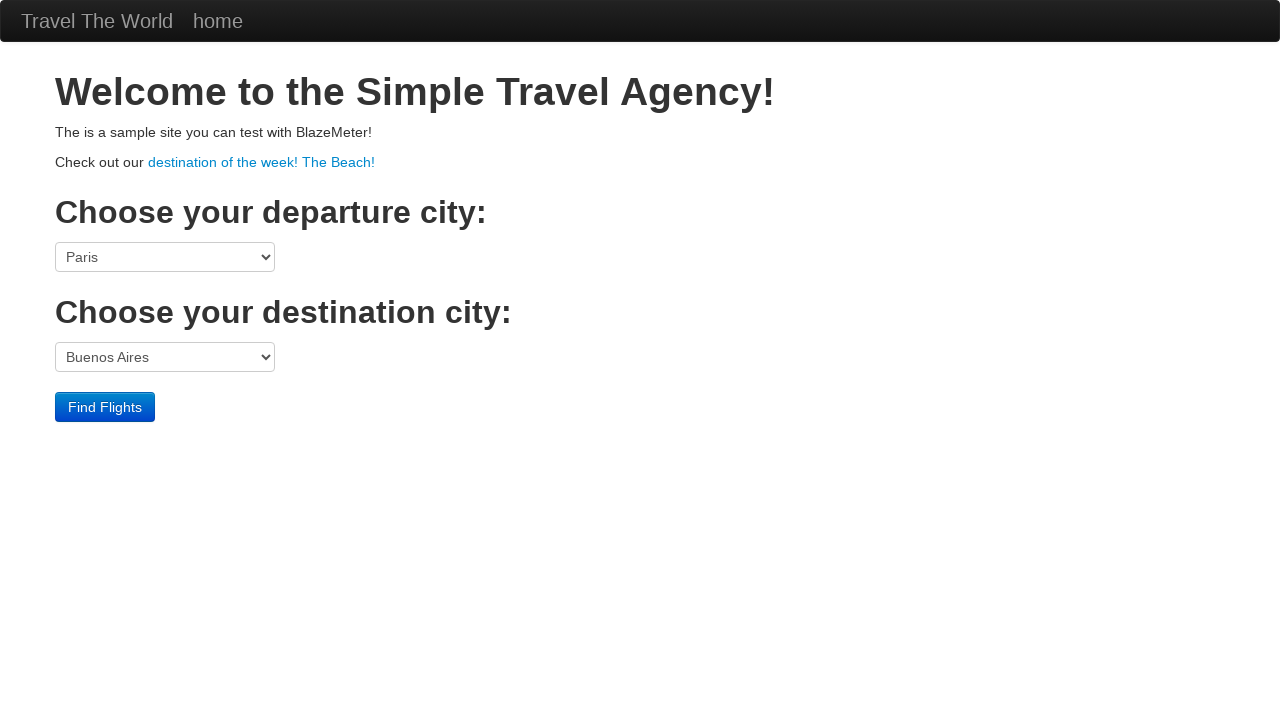

Selected Paris as departure city on select[name='fromPort']
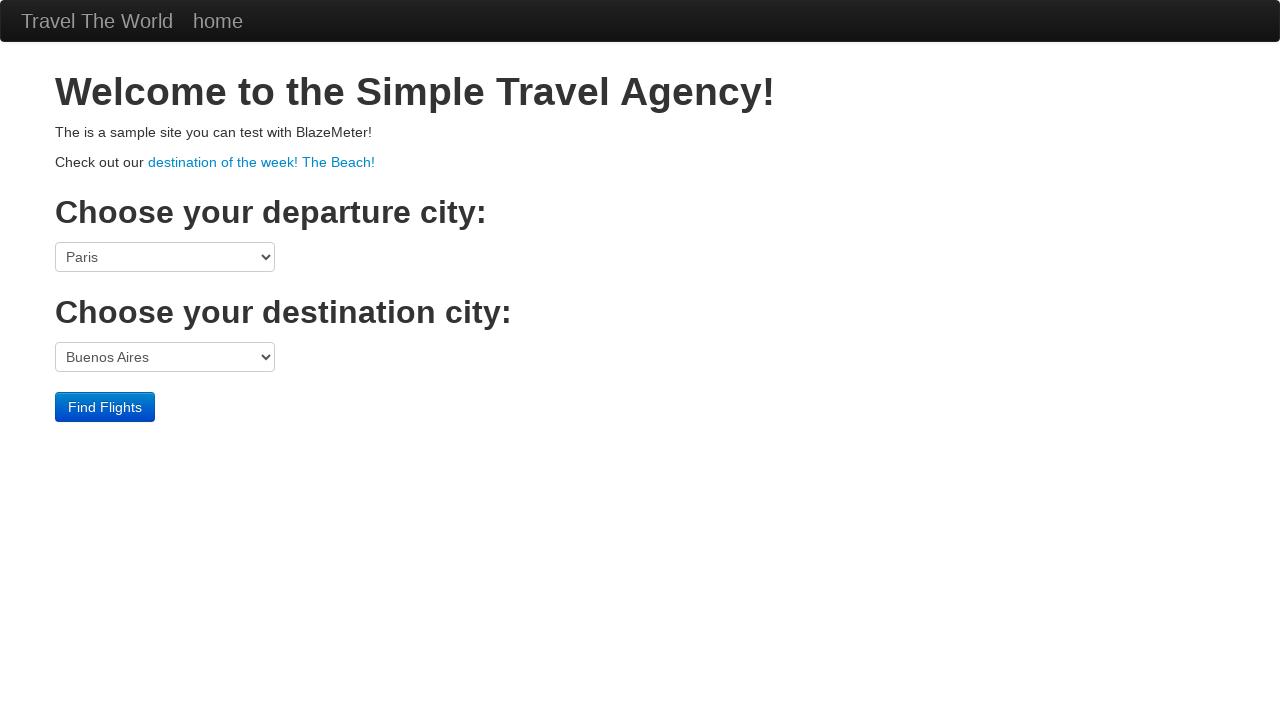

Selected London as destination city on select[name='toPort']
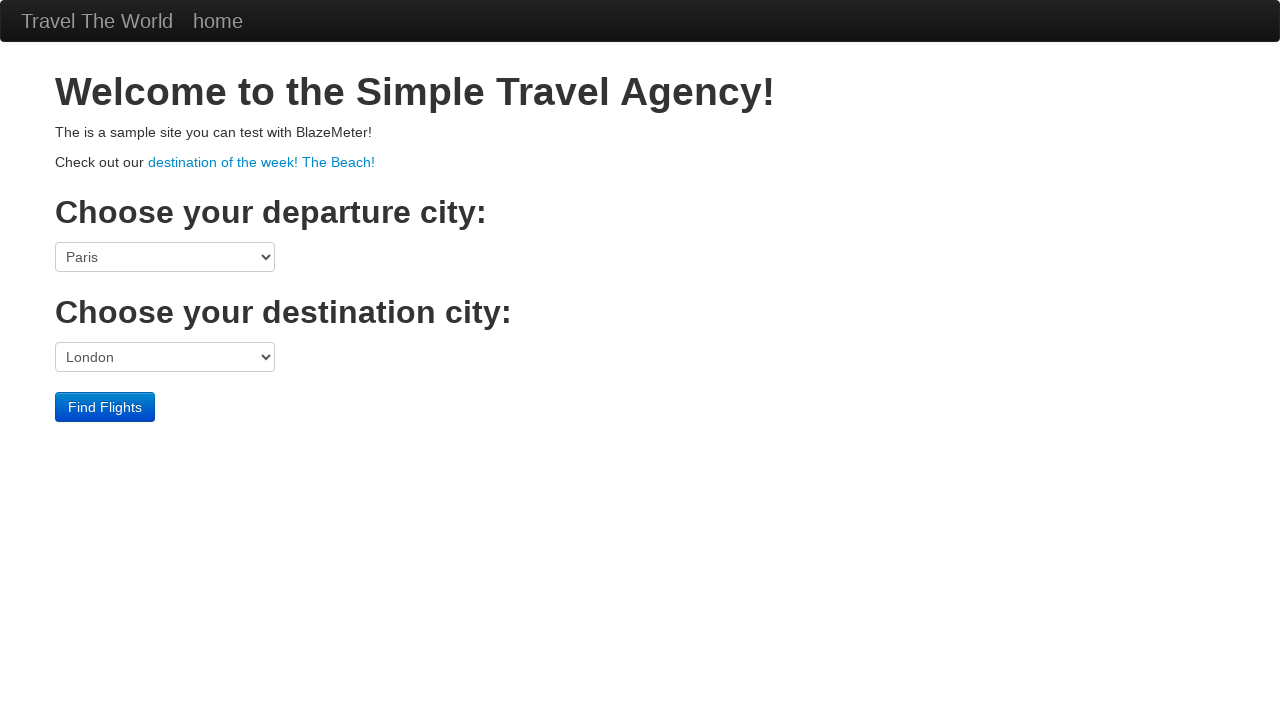

Clicked Find Flights button at (105, 407) on input[type='submit'][value='Find Flights']
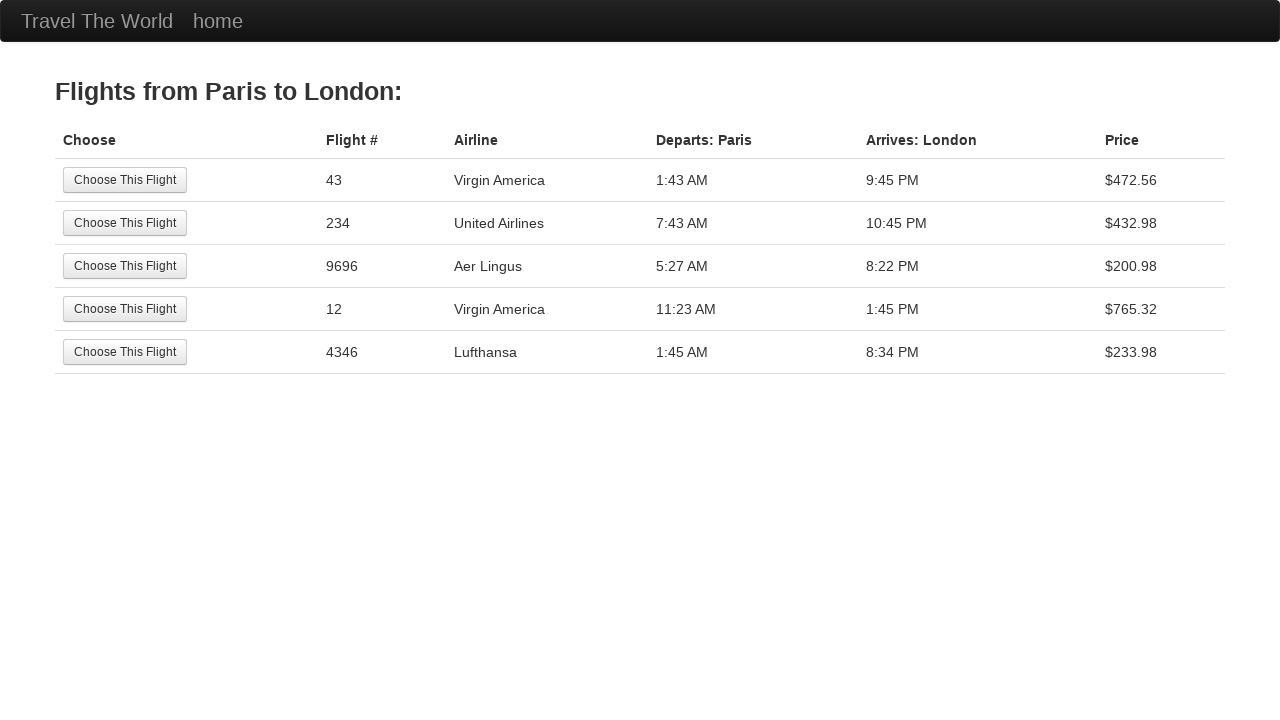

Waited for reserve page to load (domcontentloaded)
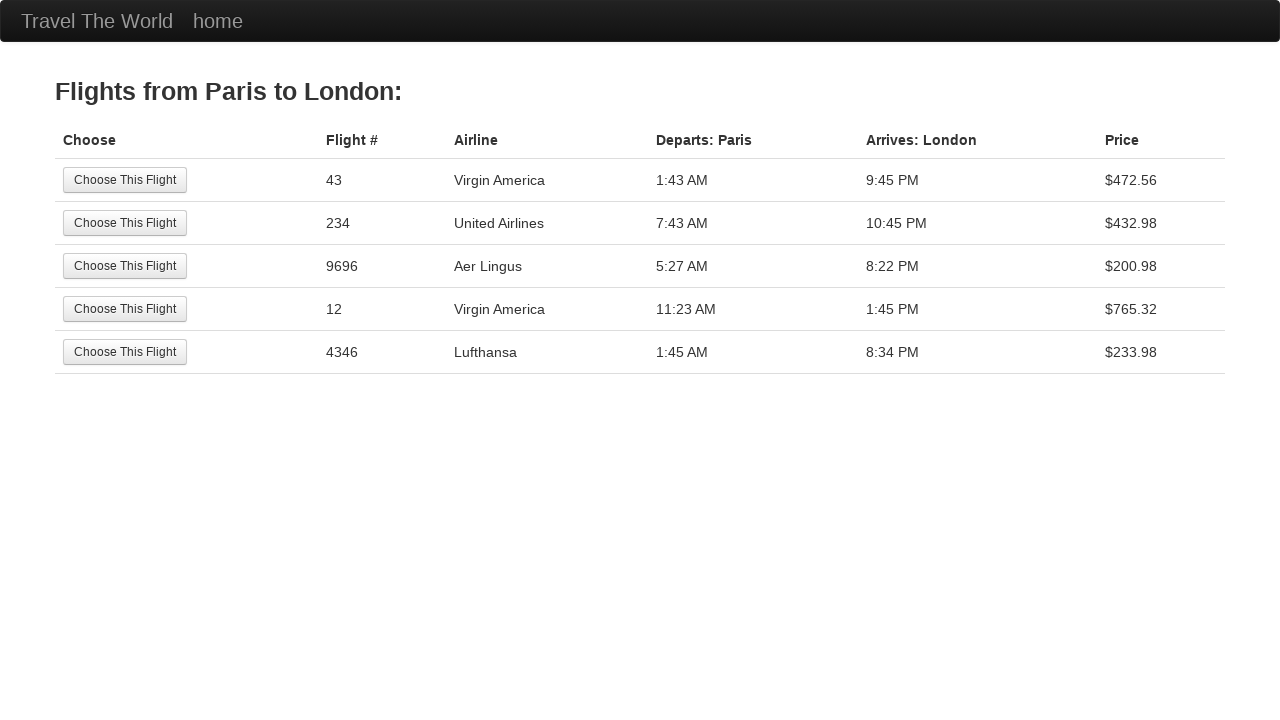

Verified reservation page title is 'BlazeDemo - reserve'
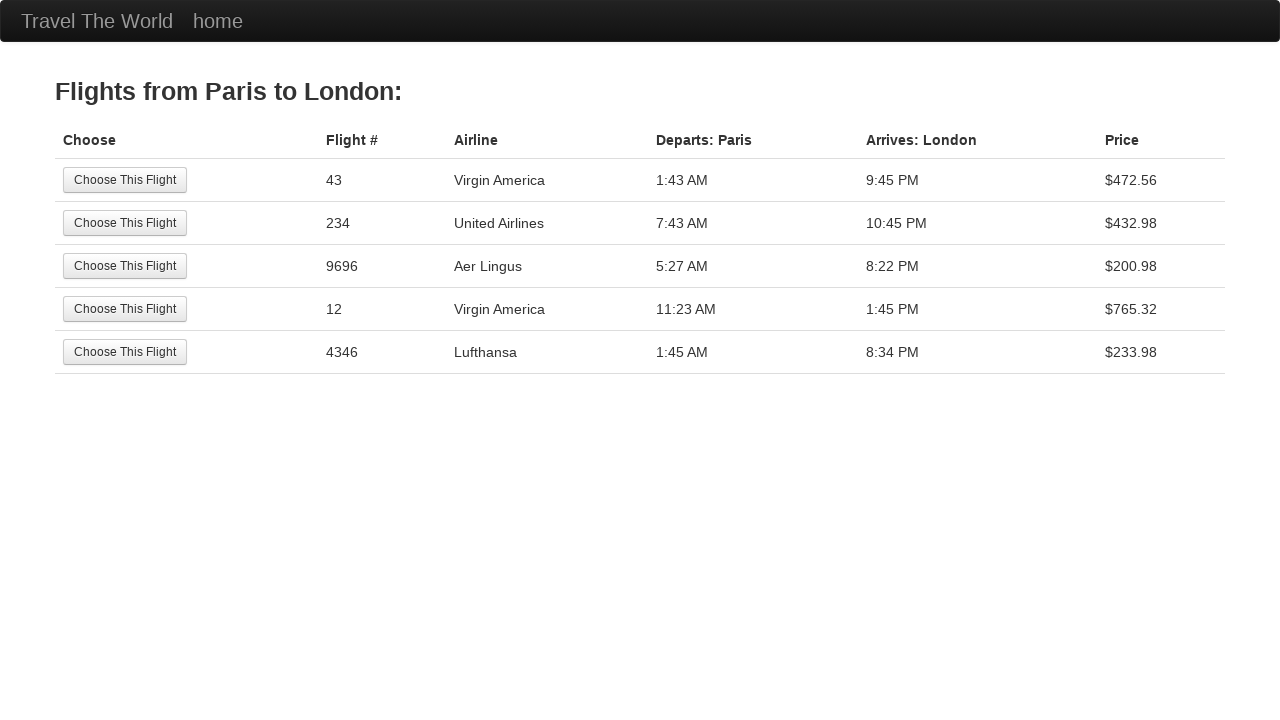

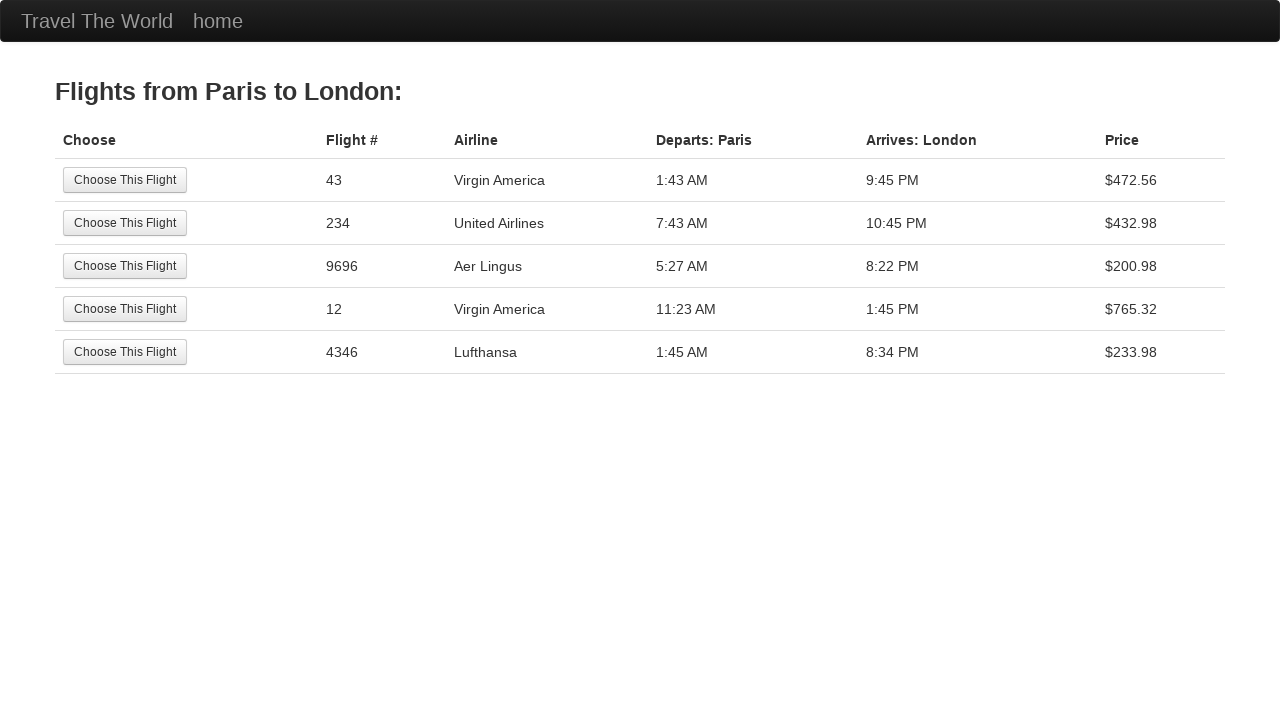